Tests a file input form by filling in name, surname, and email fields on a form page. The file upload portion is excluded as it requires external project files.

Starting URL: http://suninjuly.github.io/file_input.html

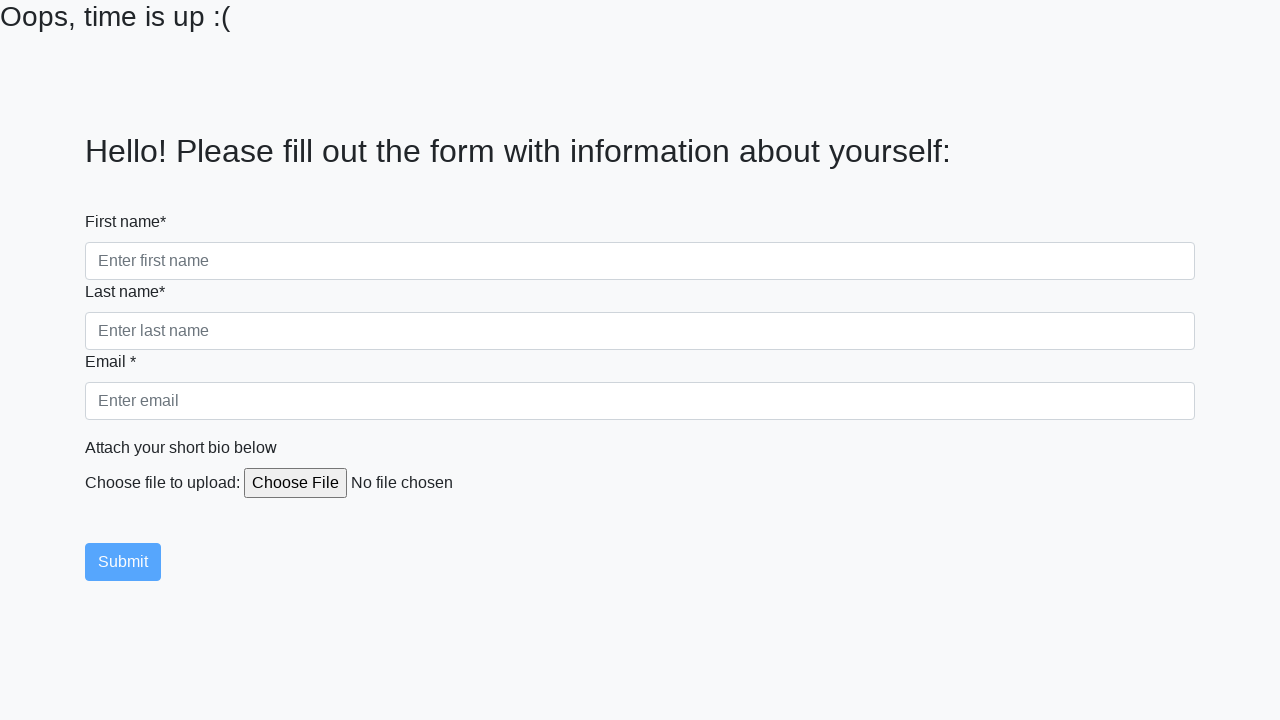

Filled name field with 'John' on input:nth-child(2)
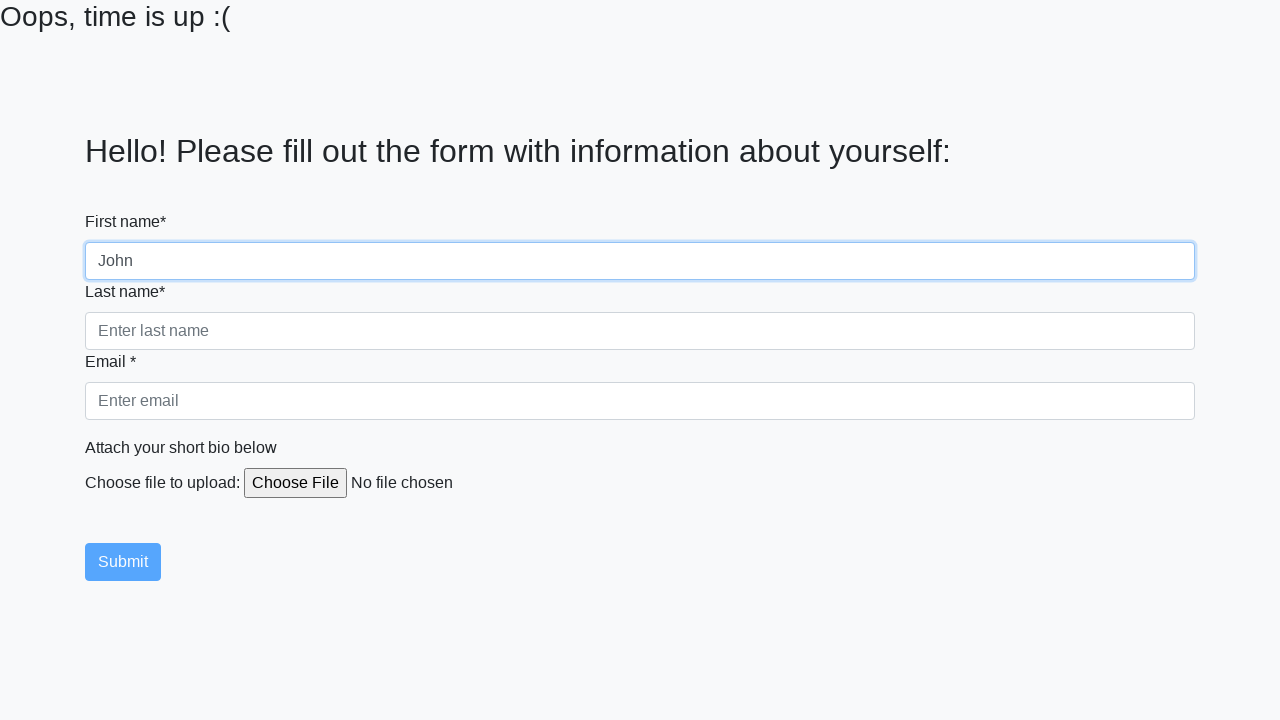

Filled surname field with 'Smith' on input:nth-child(4)
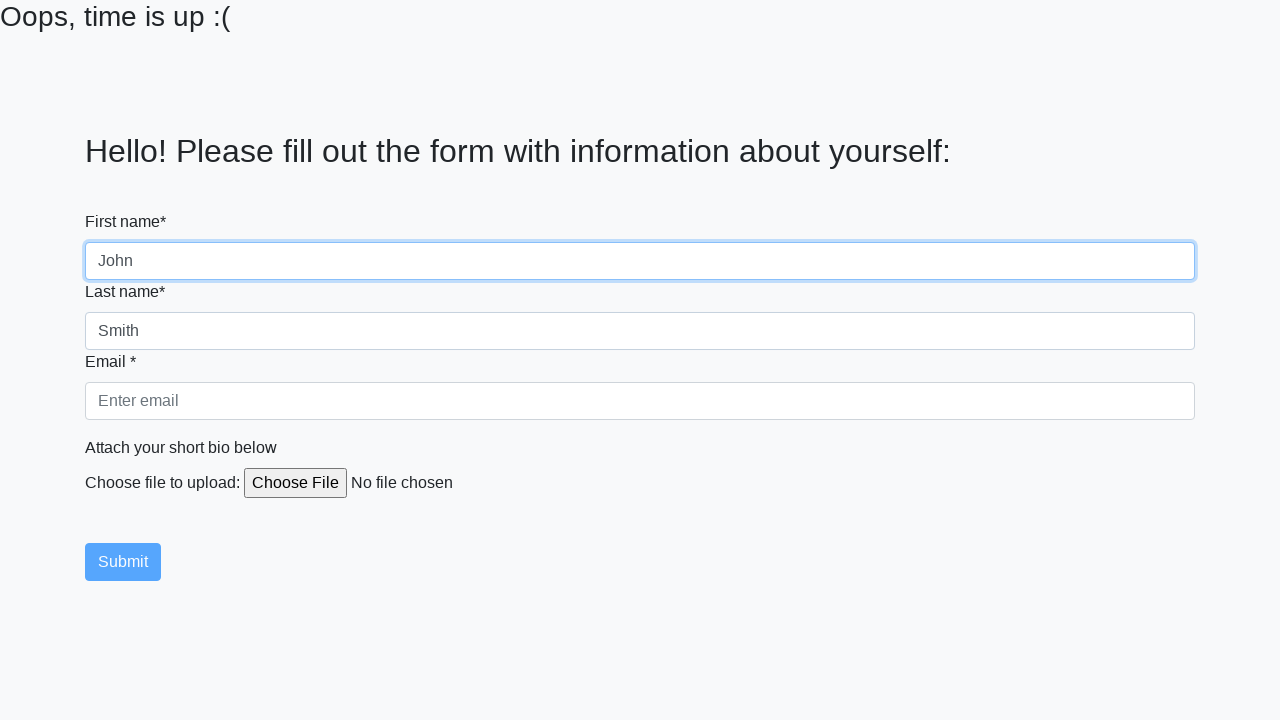

Filled email field with 'john.smith@example.com' on input:nth-child(6)
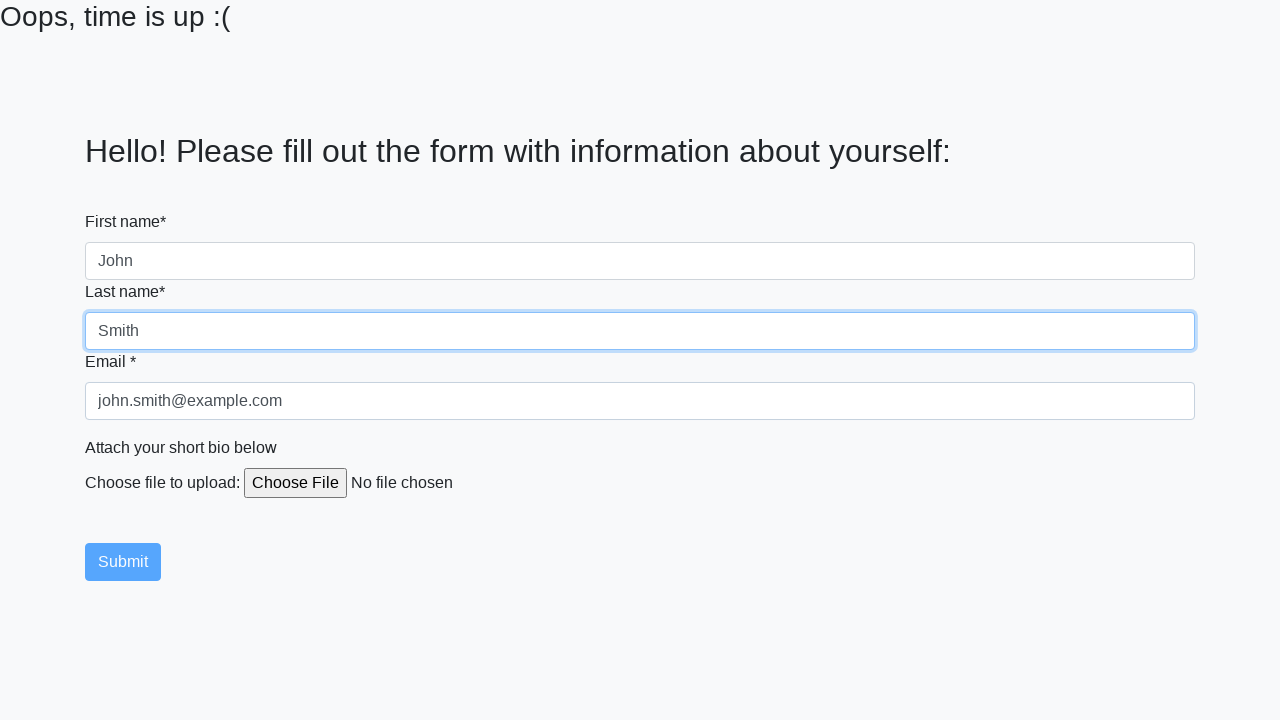

Waited 1 second to see the form filled
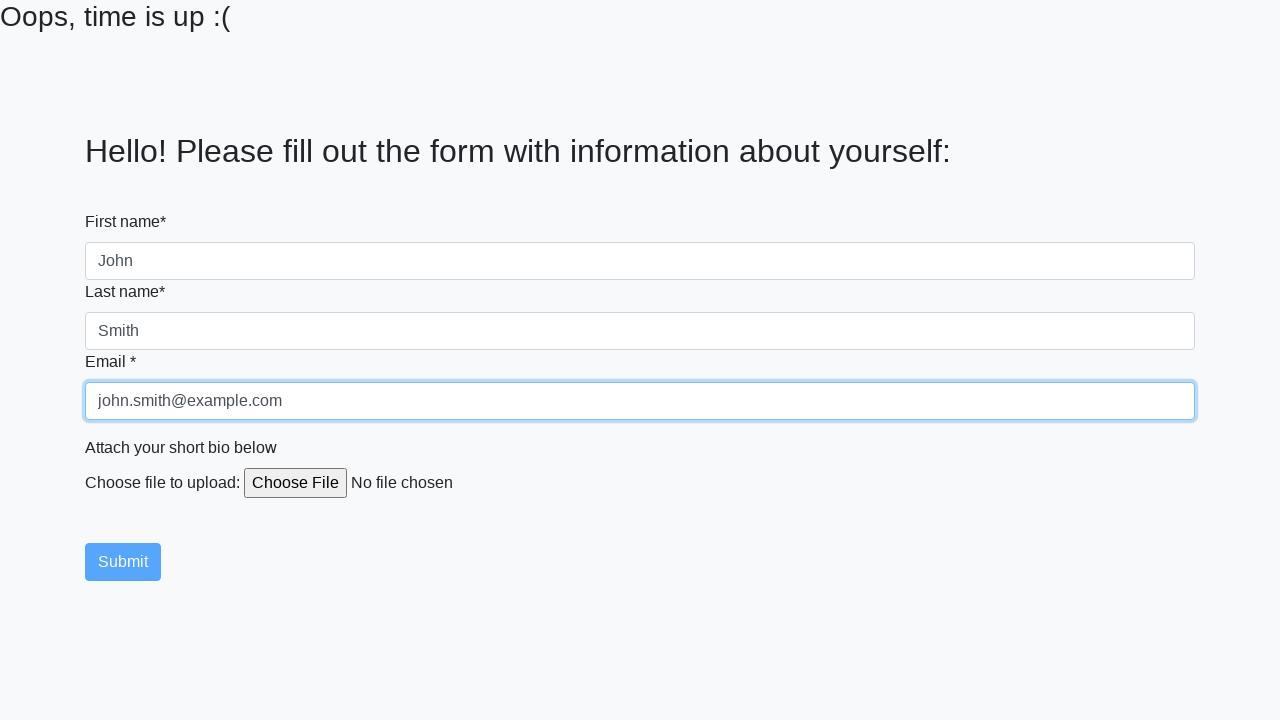

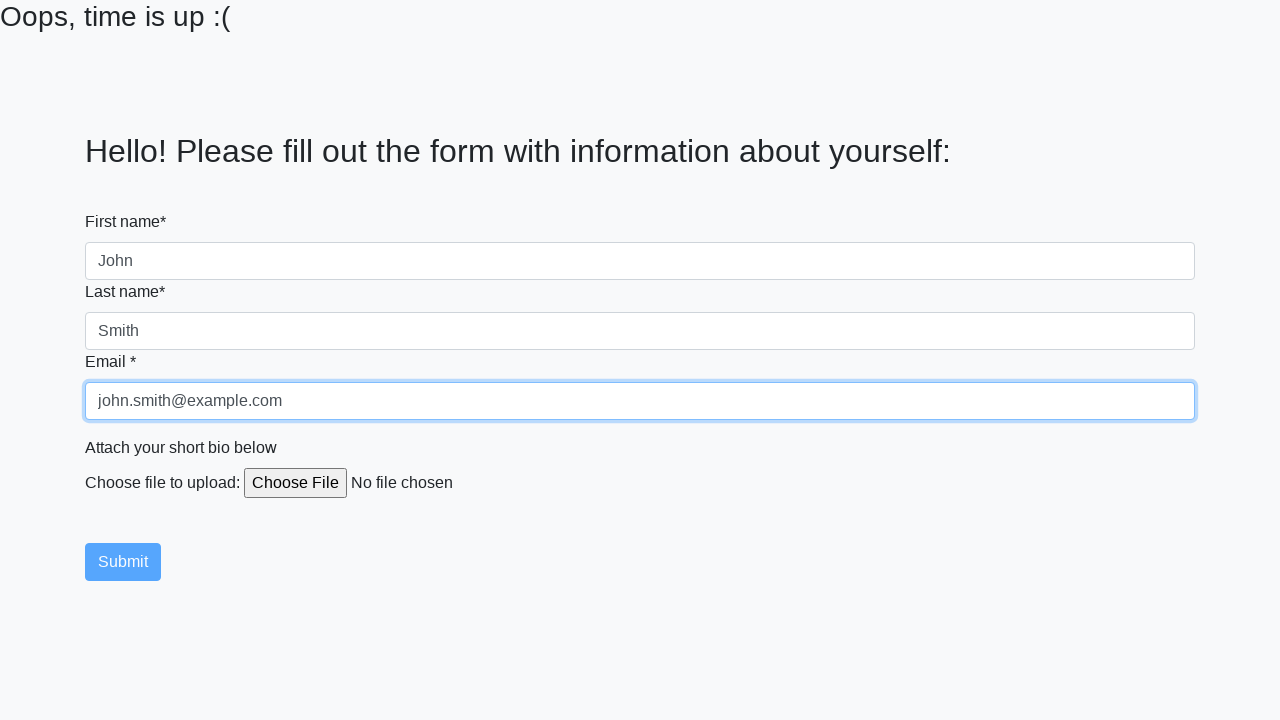